Tests text area input by entering text, clearing it, and entering new text while verifying the values

Starting URL: https://kristinek.github.io/site/examples/actions

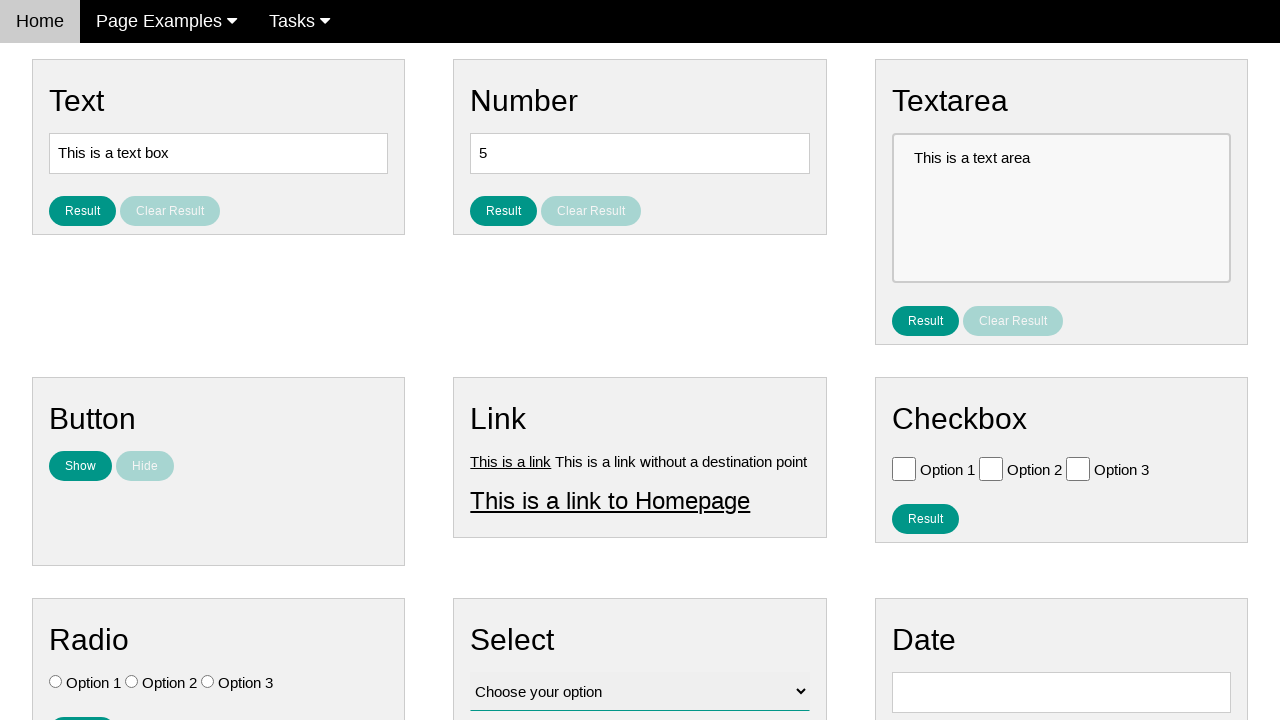

Located text area element with name 'vfb-10'
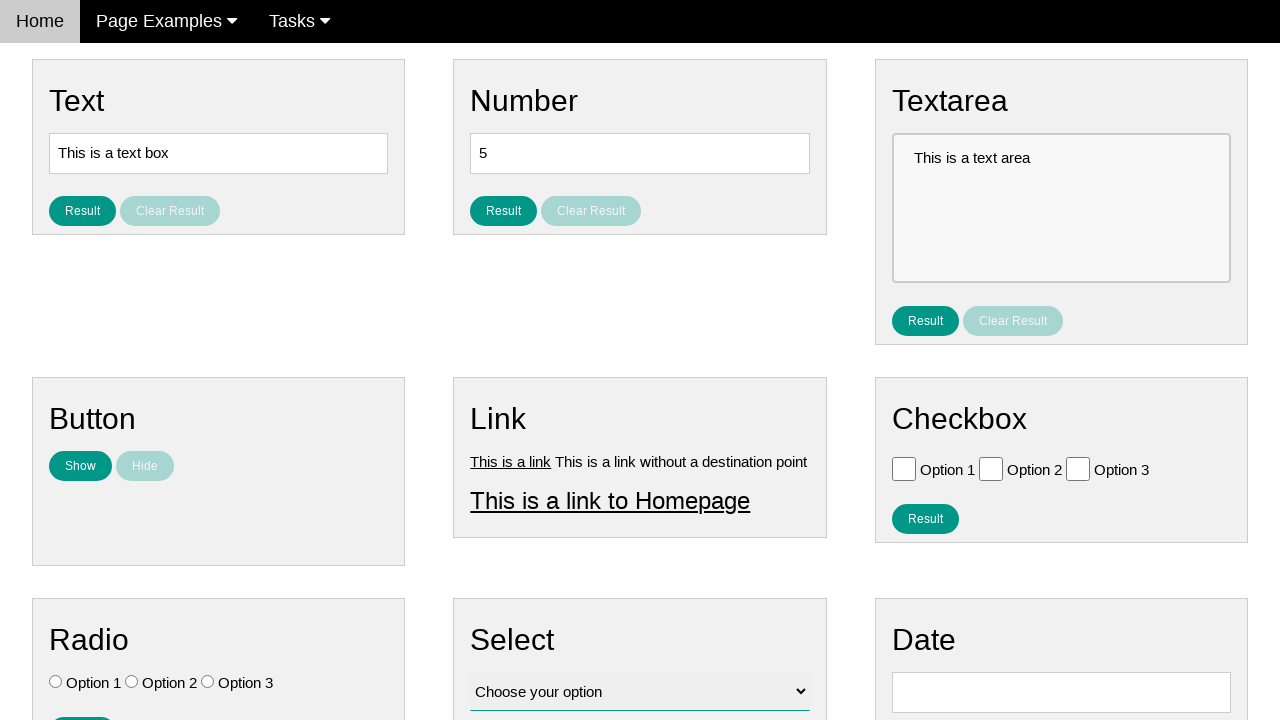

Entered 'New Text' into the text area on [name='vfb-10']
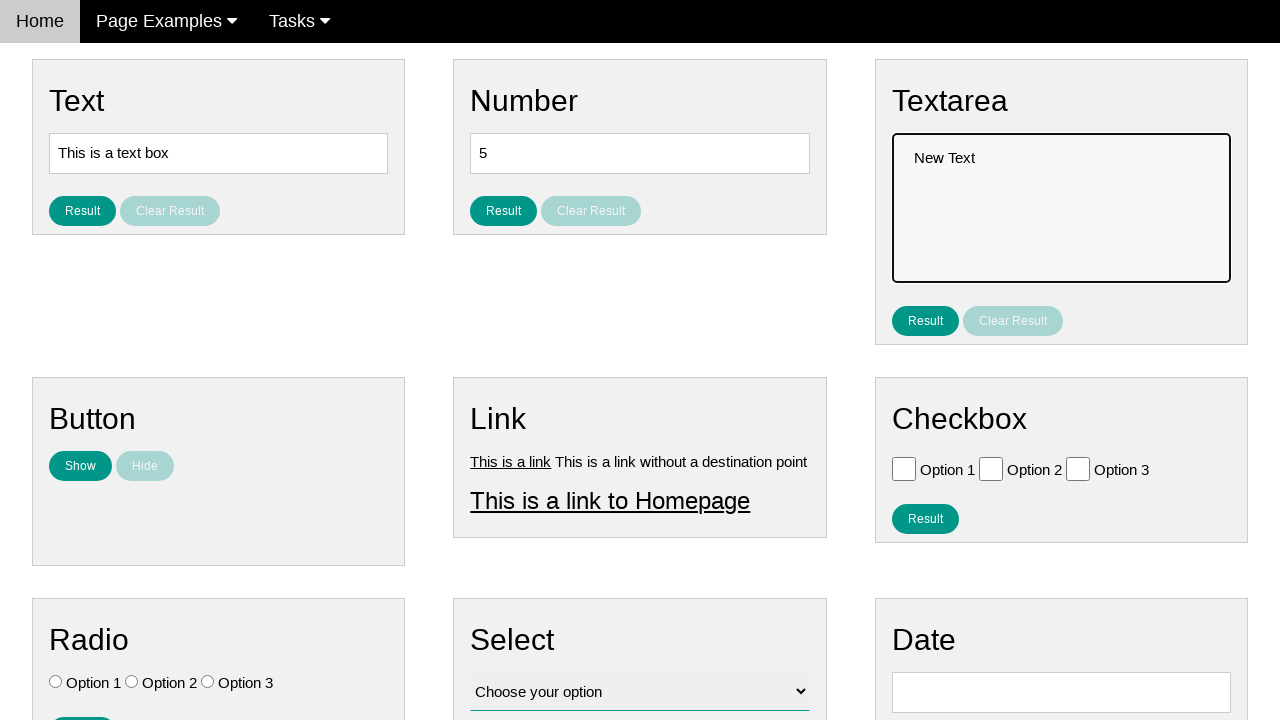

Verified text area contains 'New Text'
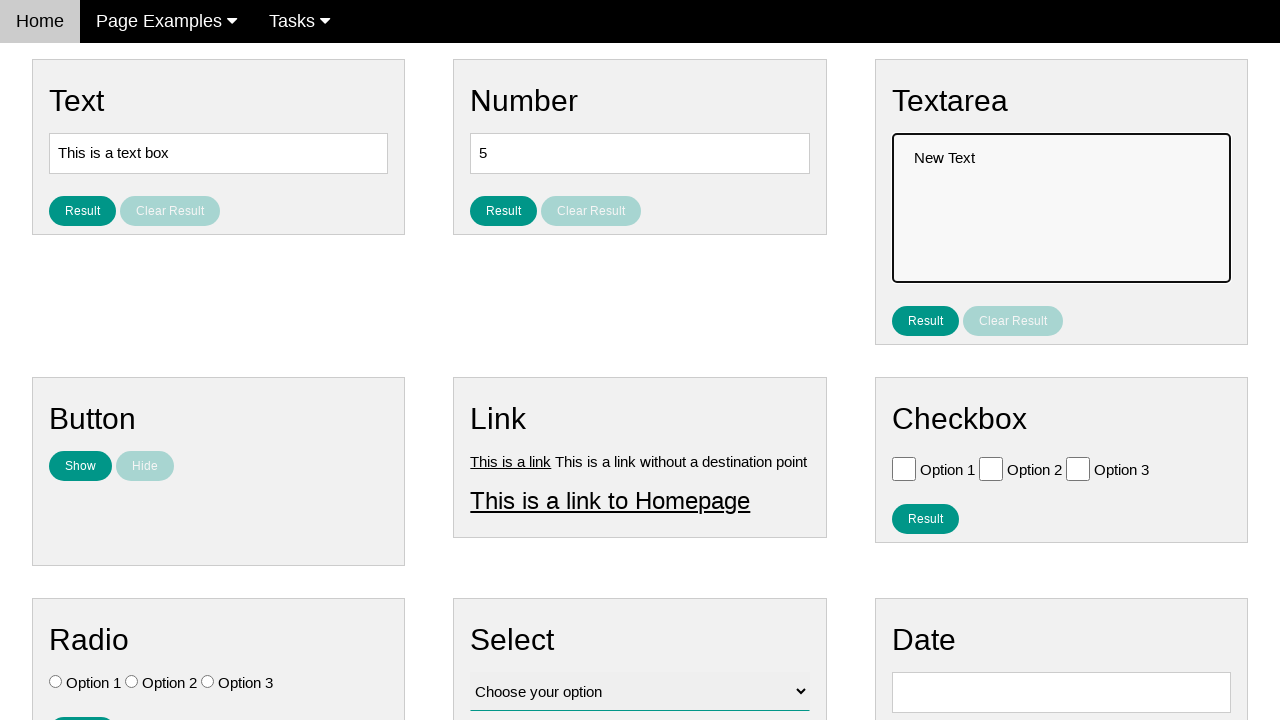

Cleared the text area on [name='vfb-10']
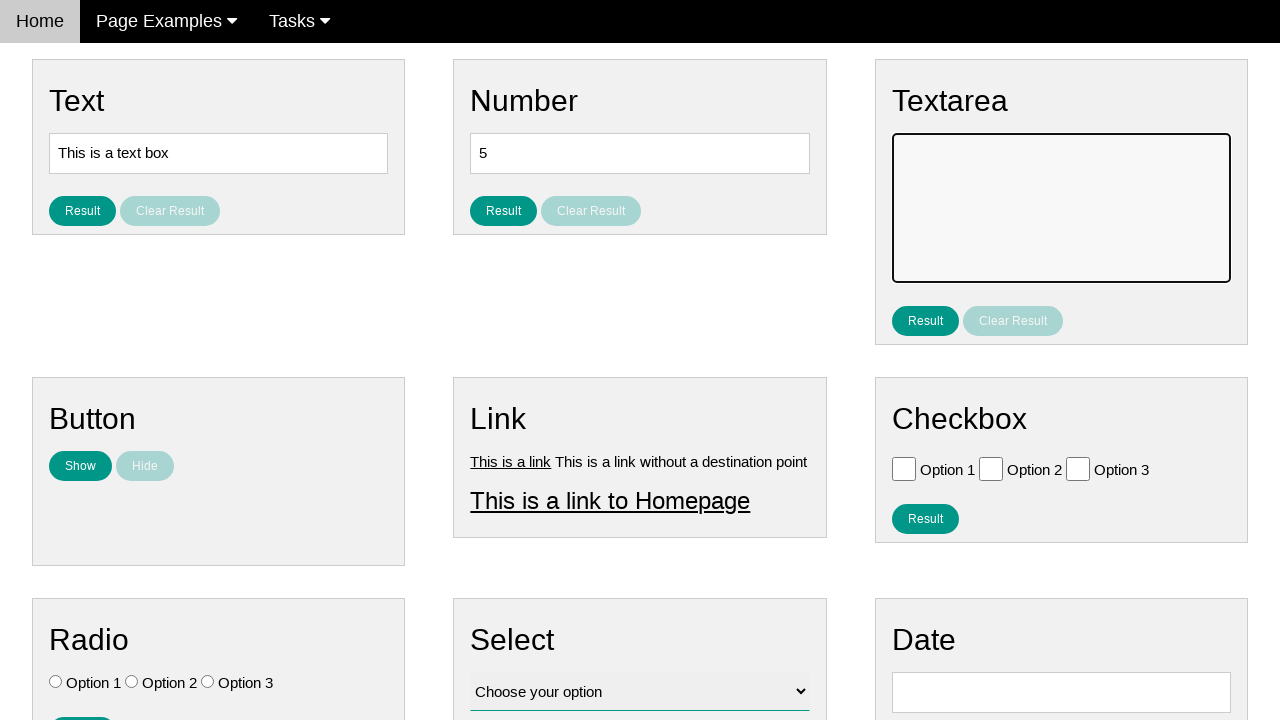

Entered 'New Text Entered' into the text area on [name='vfb-10']
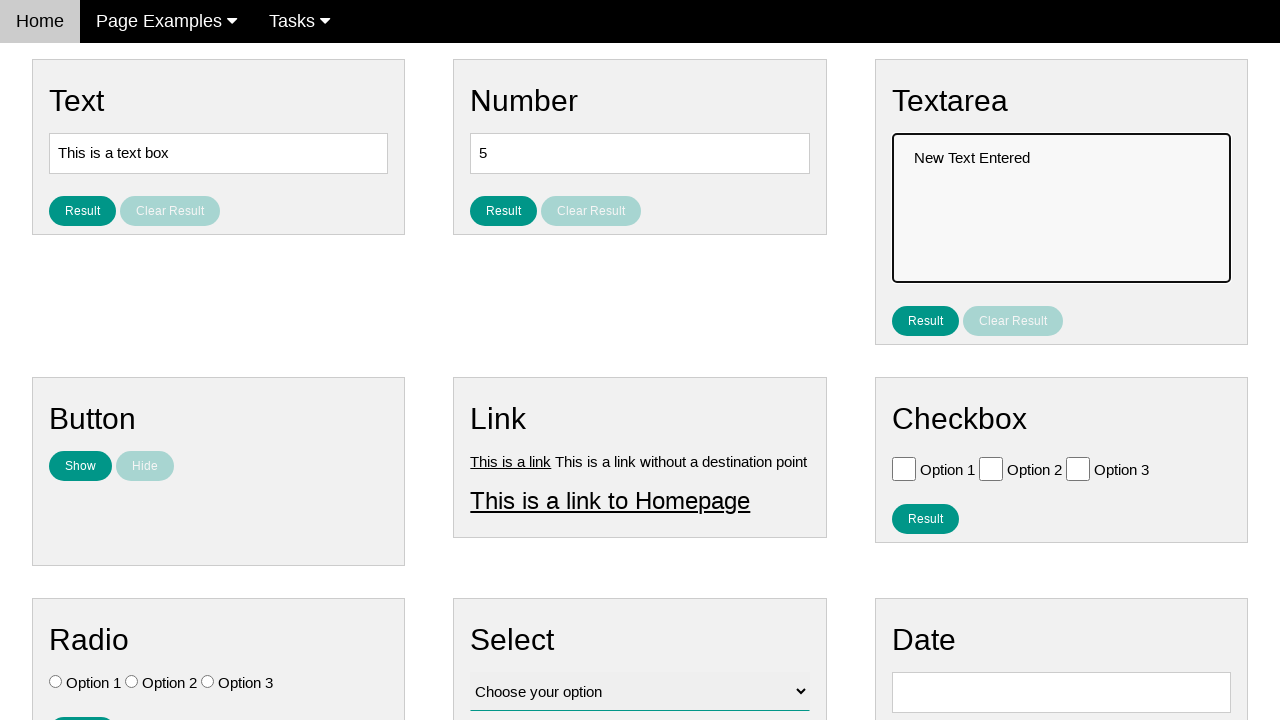

Verified text area contains 'New Text Entered'
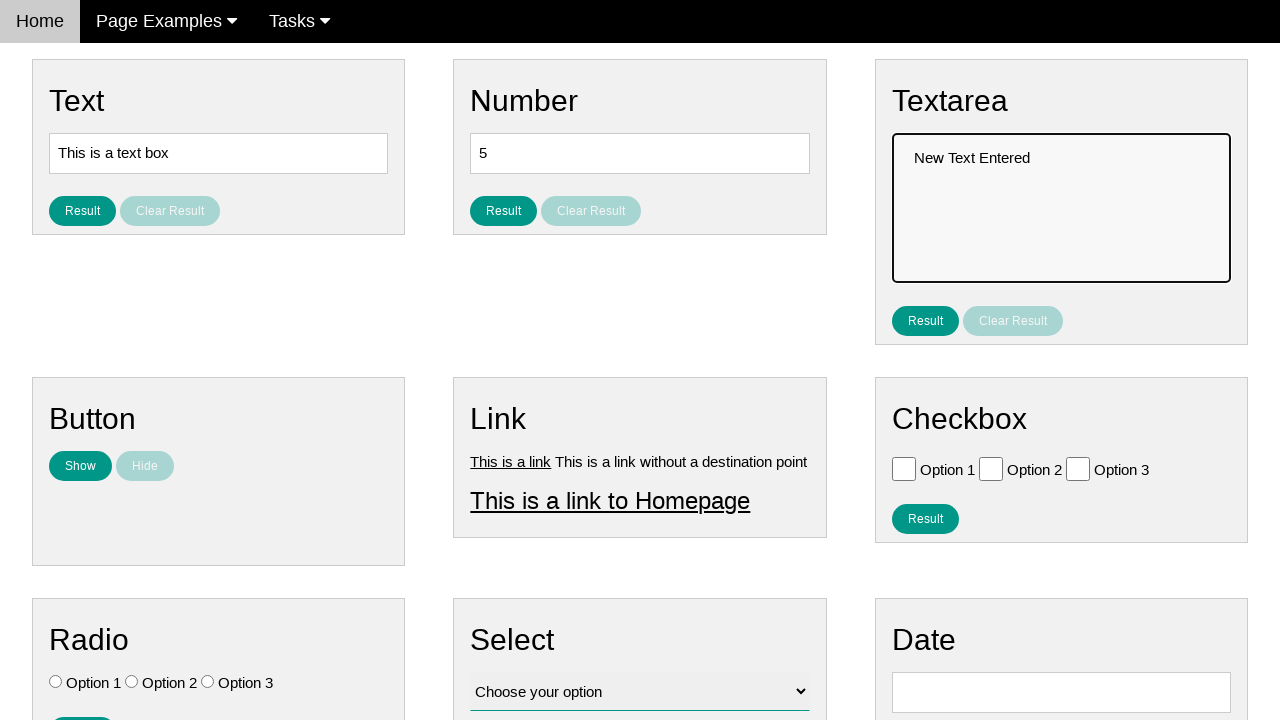

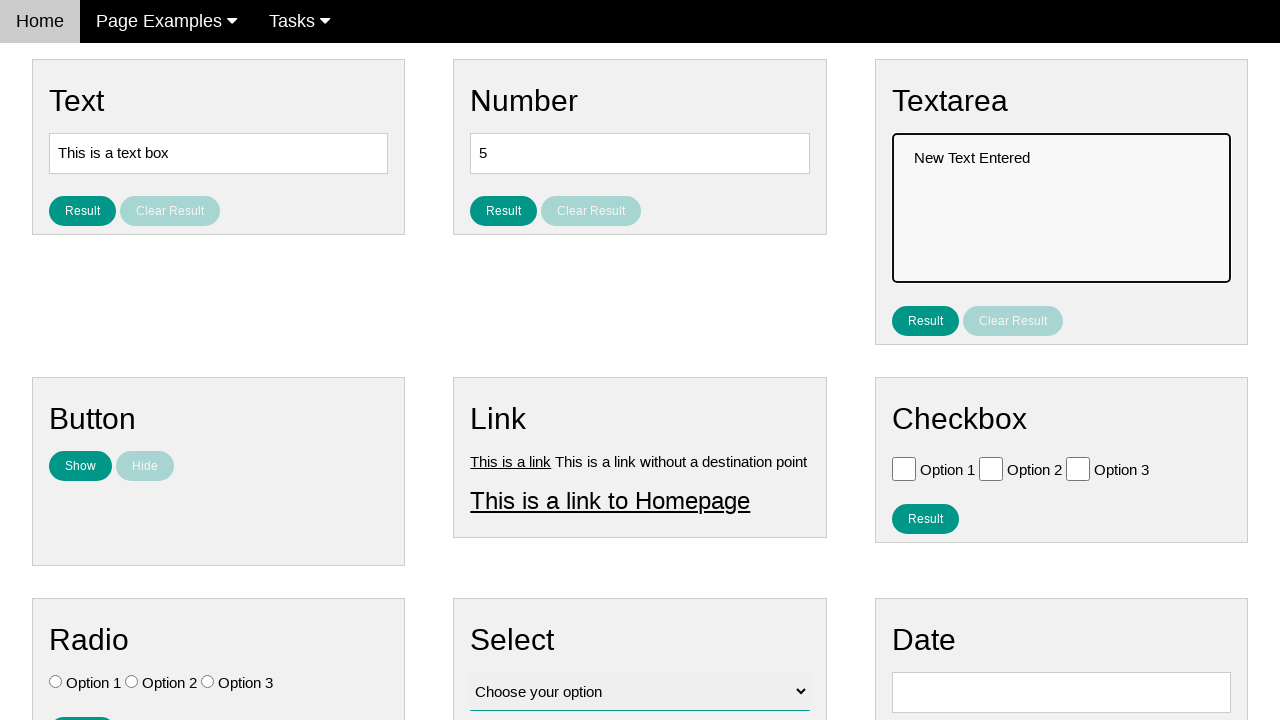